Tests login form validation and password reset flow by filling forms, triggering error messages, and navigating between login and forgot password pages

Starting URL: https://rahulshettyacademy.com/locatorspractice/

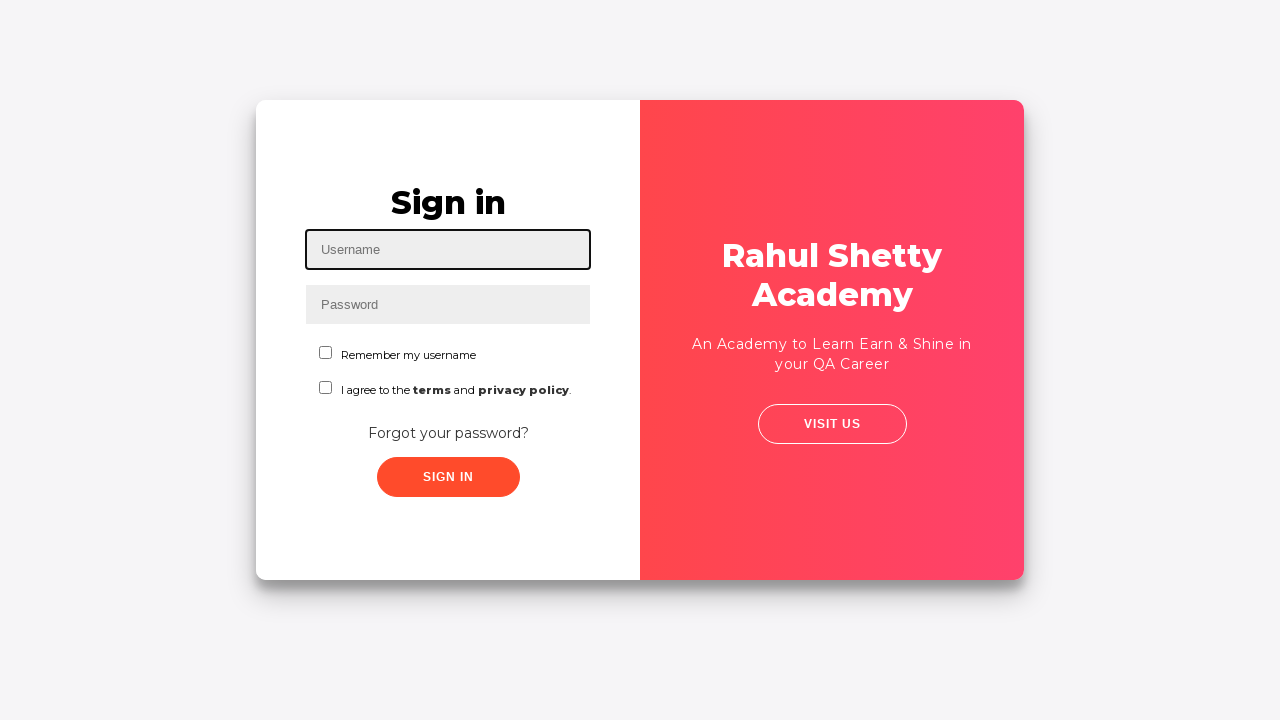

Filled username field with 'testuser123' on #inputUsername
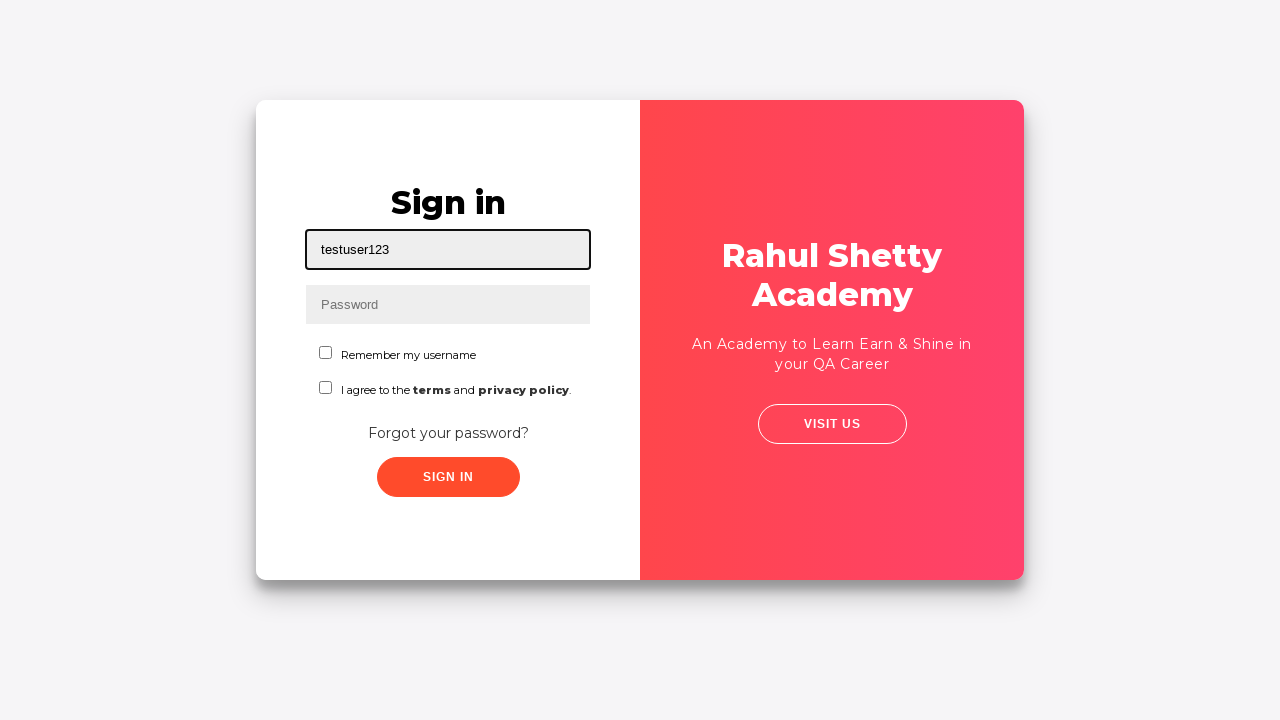

Filled password field with 'wrongpass456' on input[name='inputPassword']
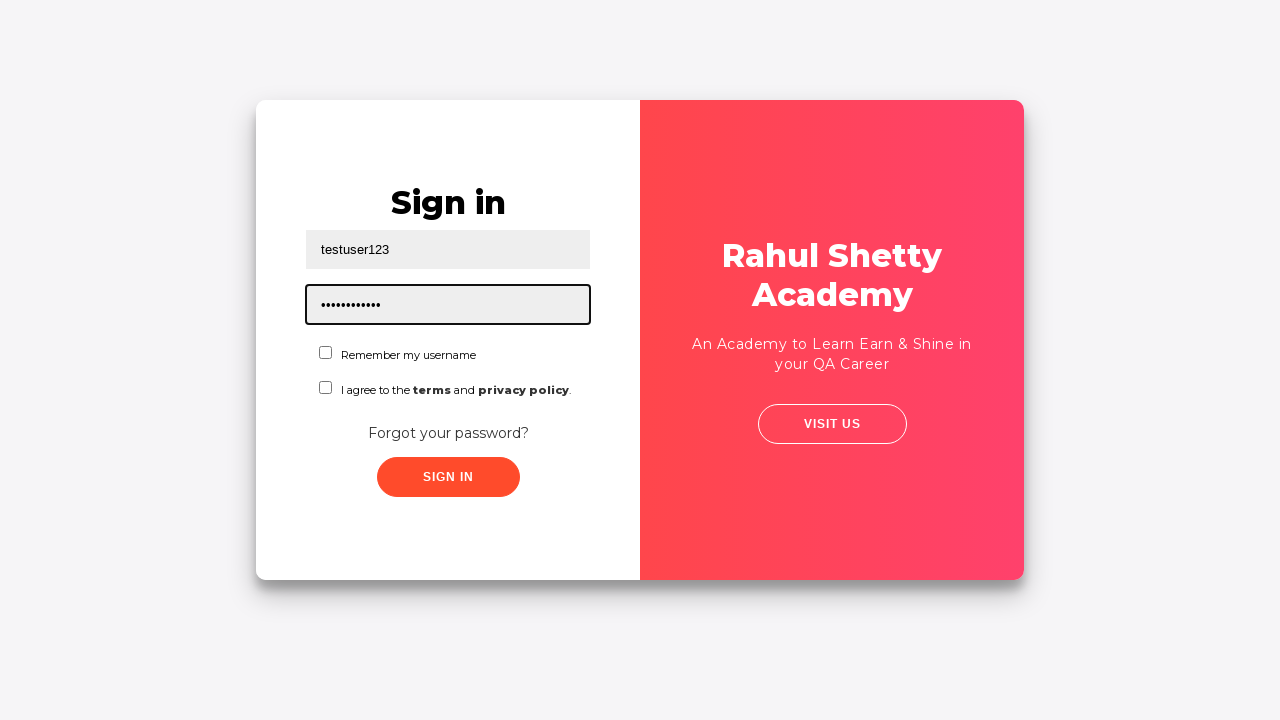

Clicked sign in button at (448, 477) on .signInBtn
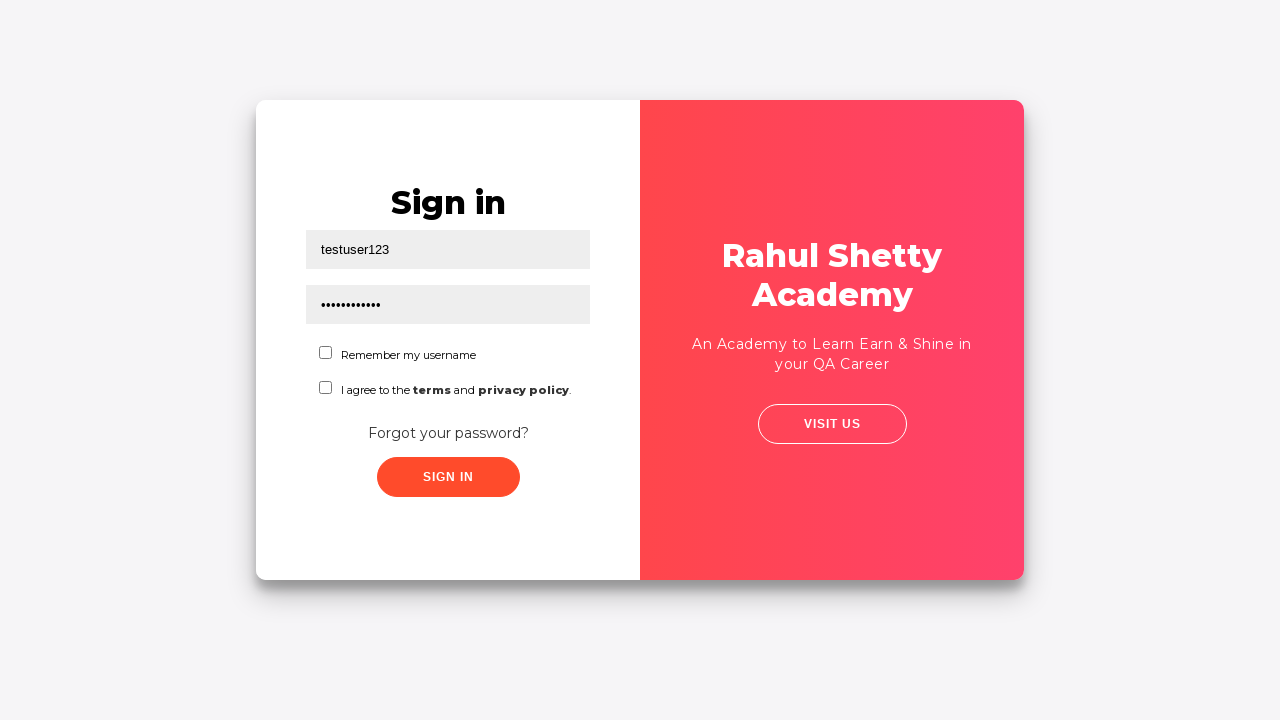

Error message appeared on login form
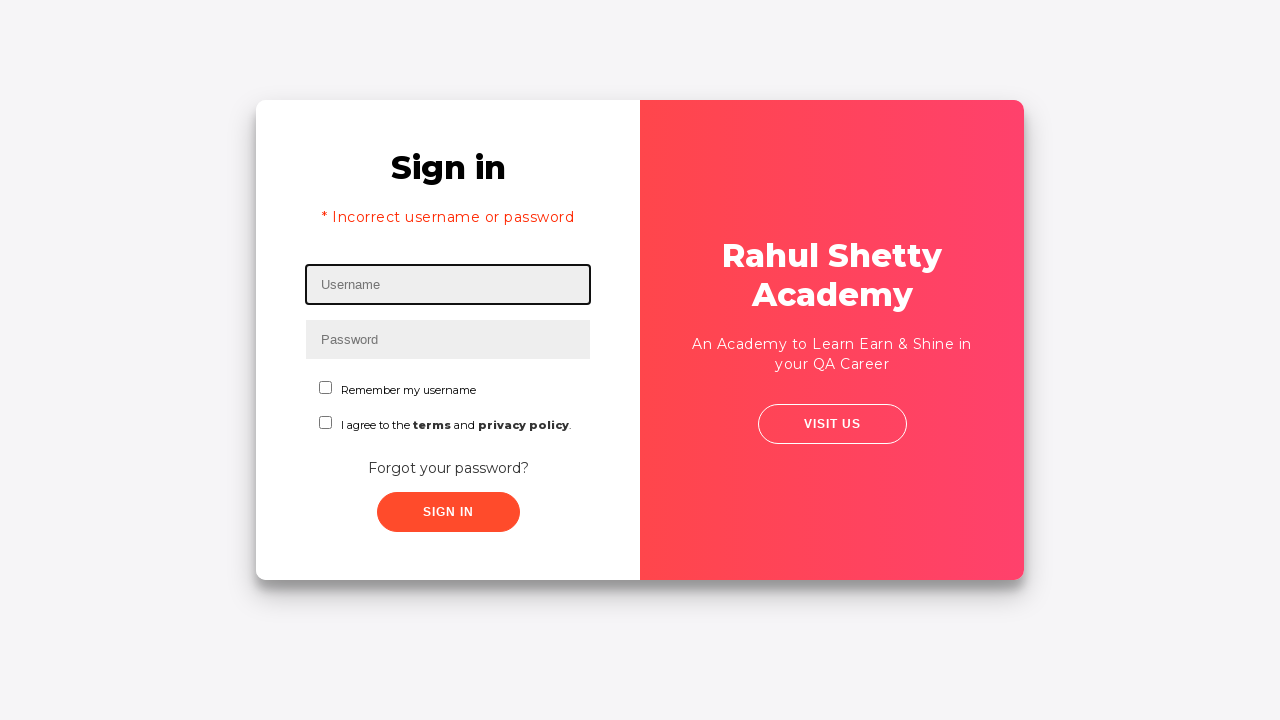

Clicked 'Forgot your password?' link at (448, 468) on text=Forgot your password?
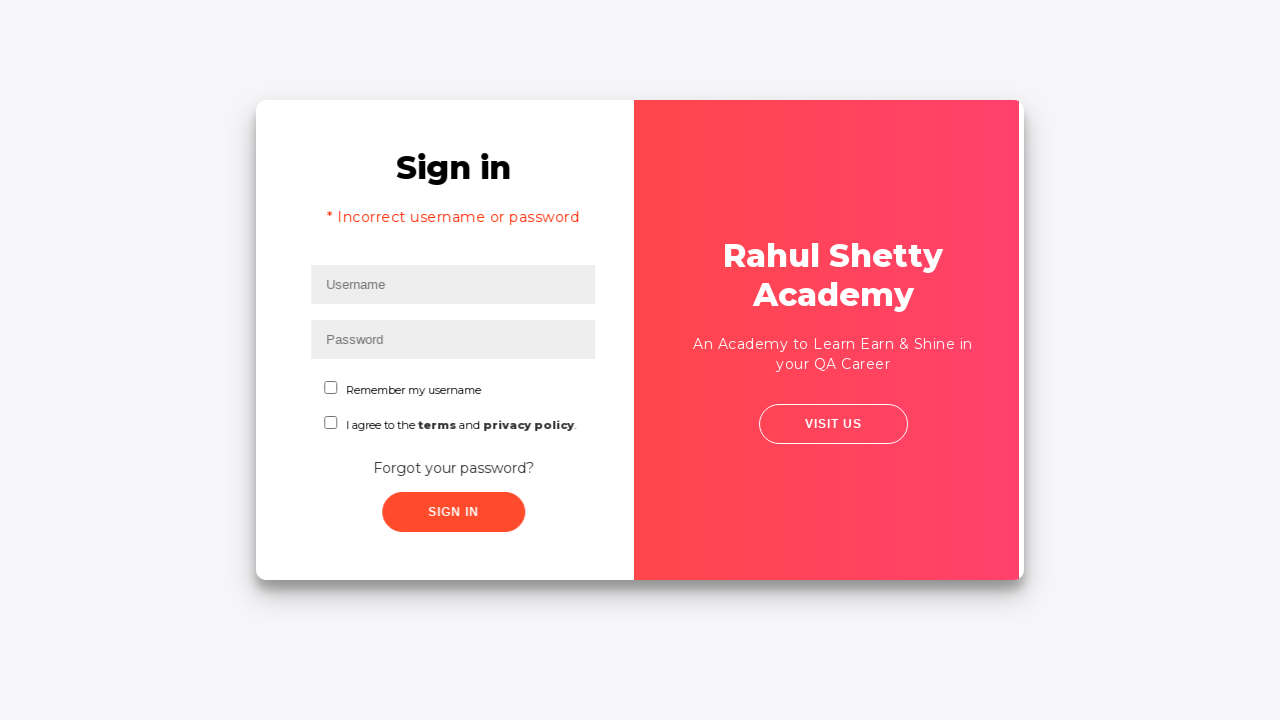

Filled name field with 'Test User' in forgot password form on input[placeholder='Name']
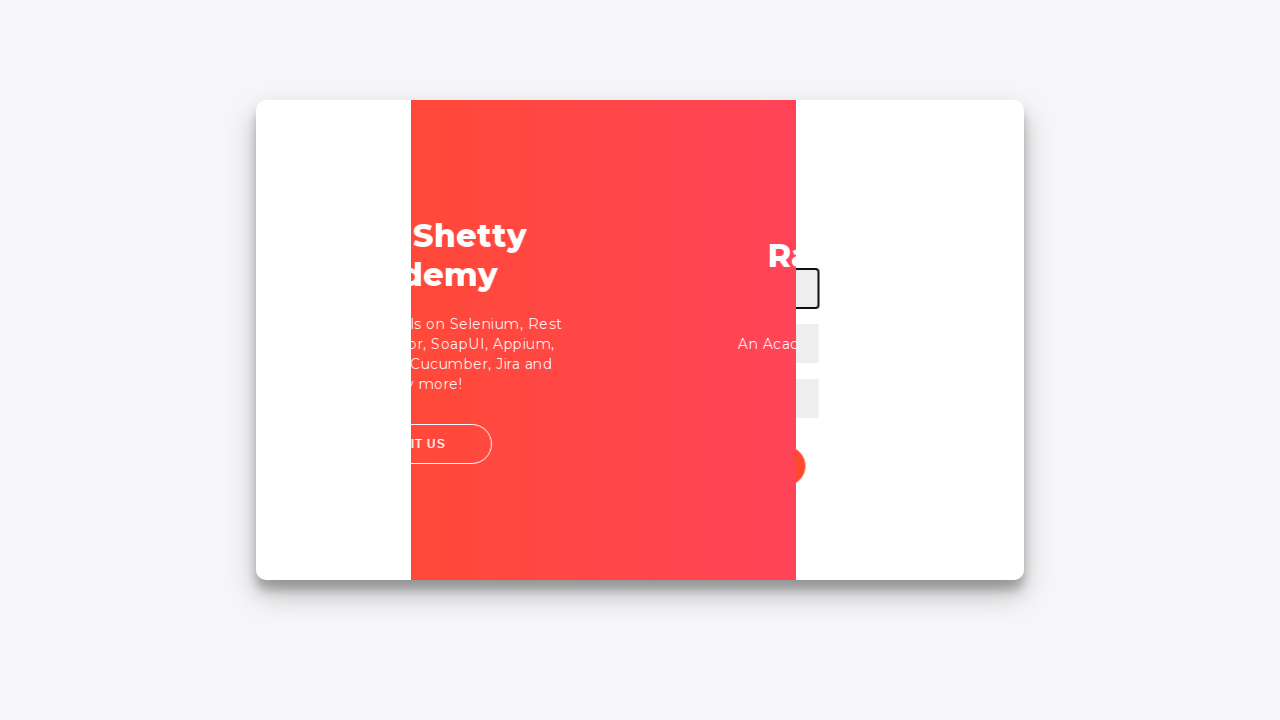

Filled email field with 'testuser@example.com' in forgot password form on input[placeholder='Email']
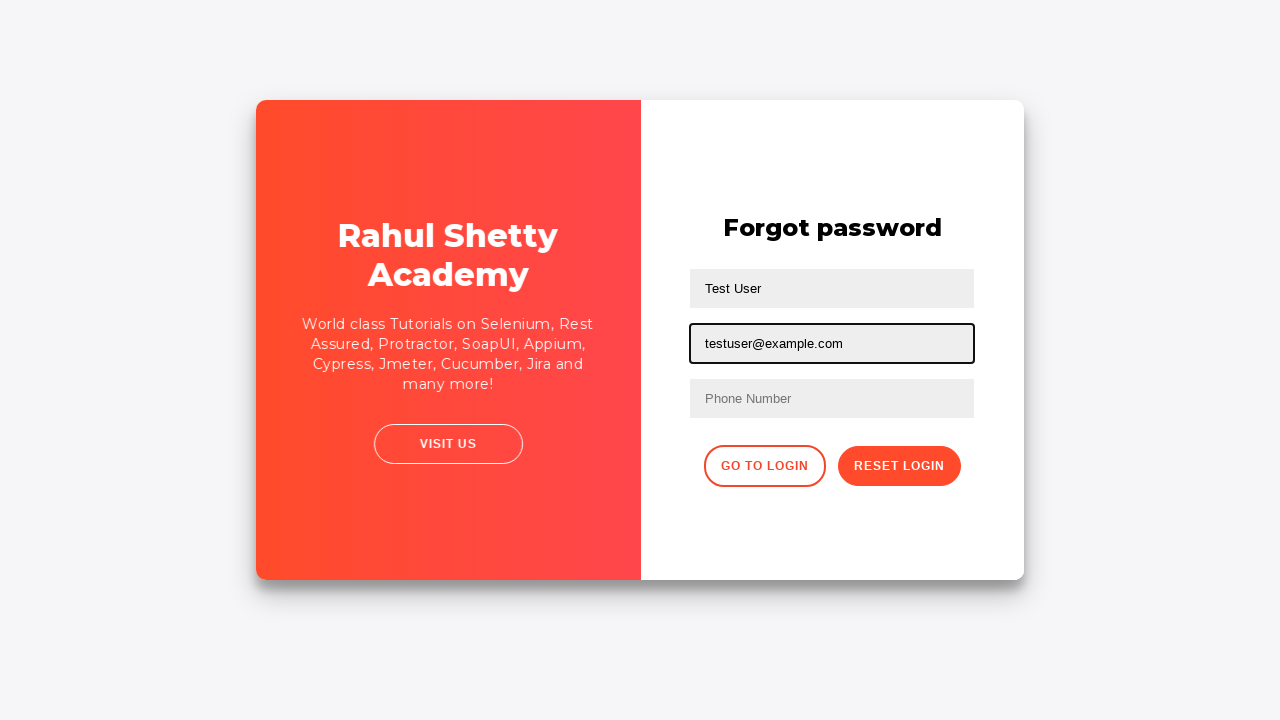

Cleared email field using alternative selector on input[type='text']:nth-child(3)
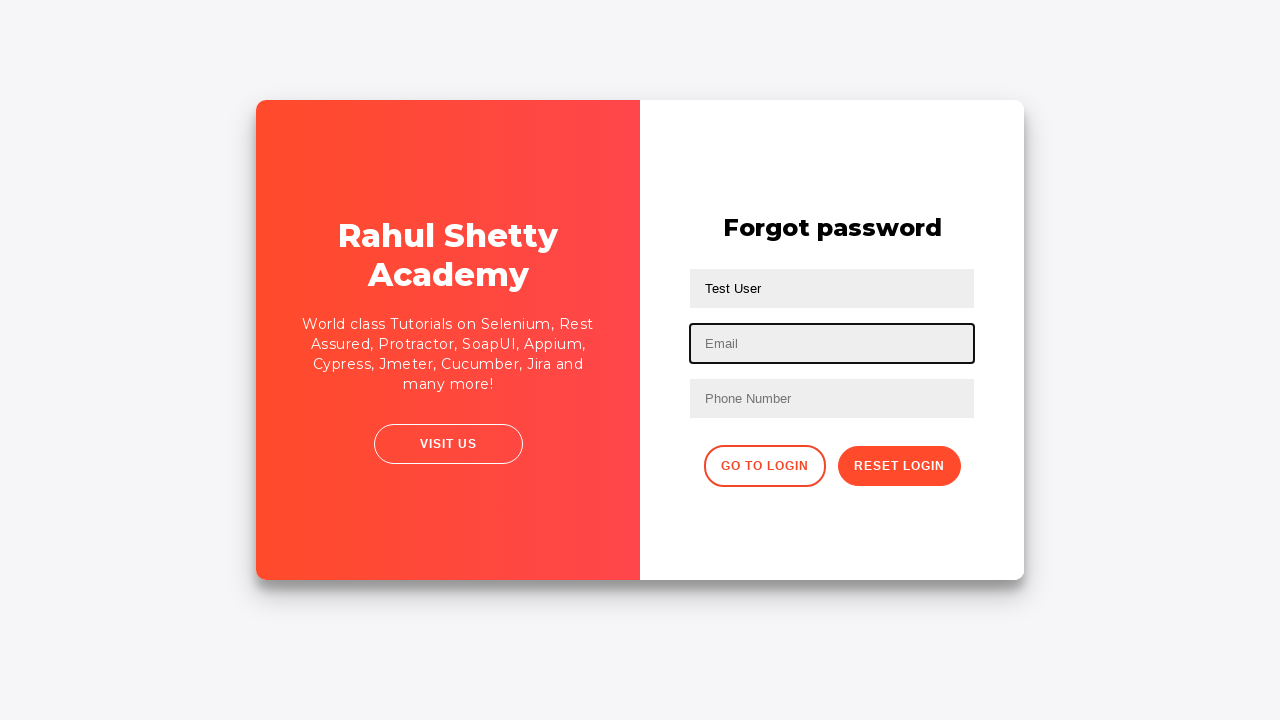

Filled email field with updated email 'testuser.updated@example.com' on input[type='text']:nth-child(3)
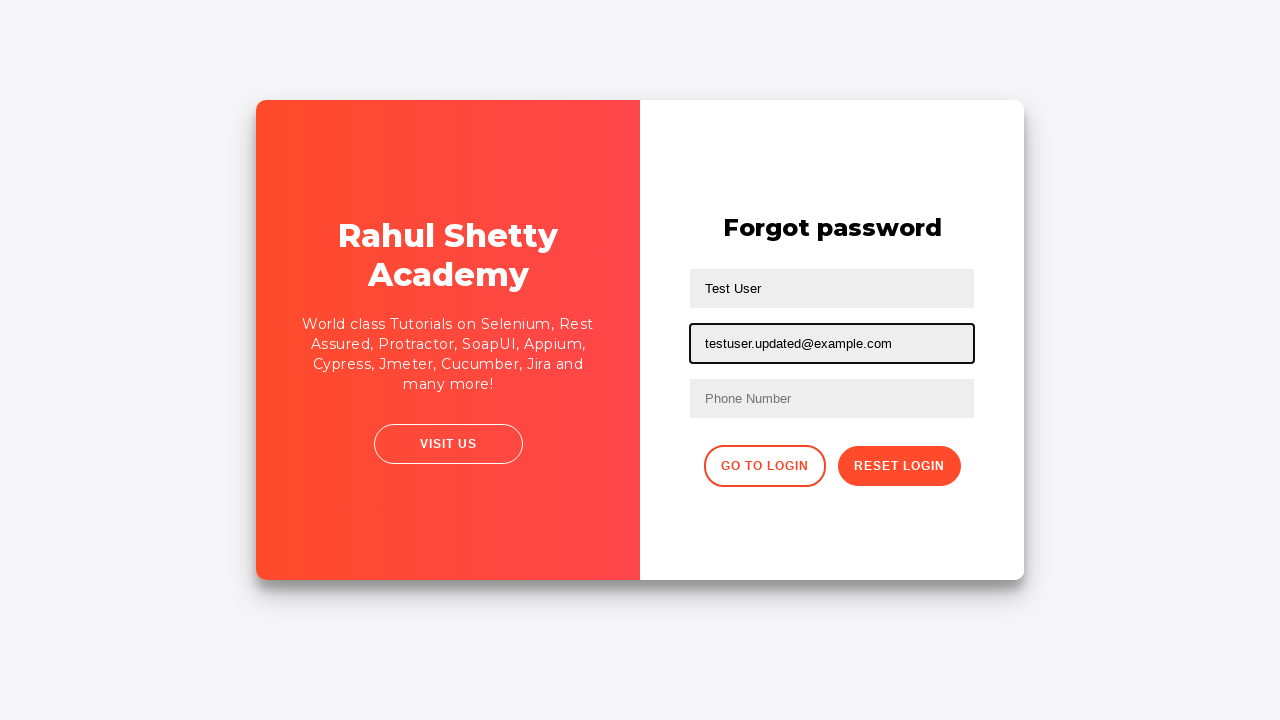

Filled phone number field with '5551234567' on //form/input[3]
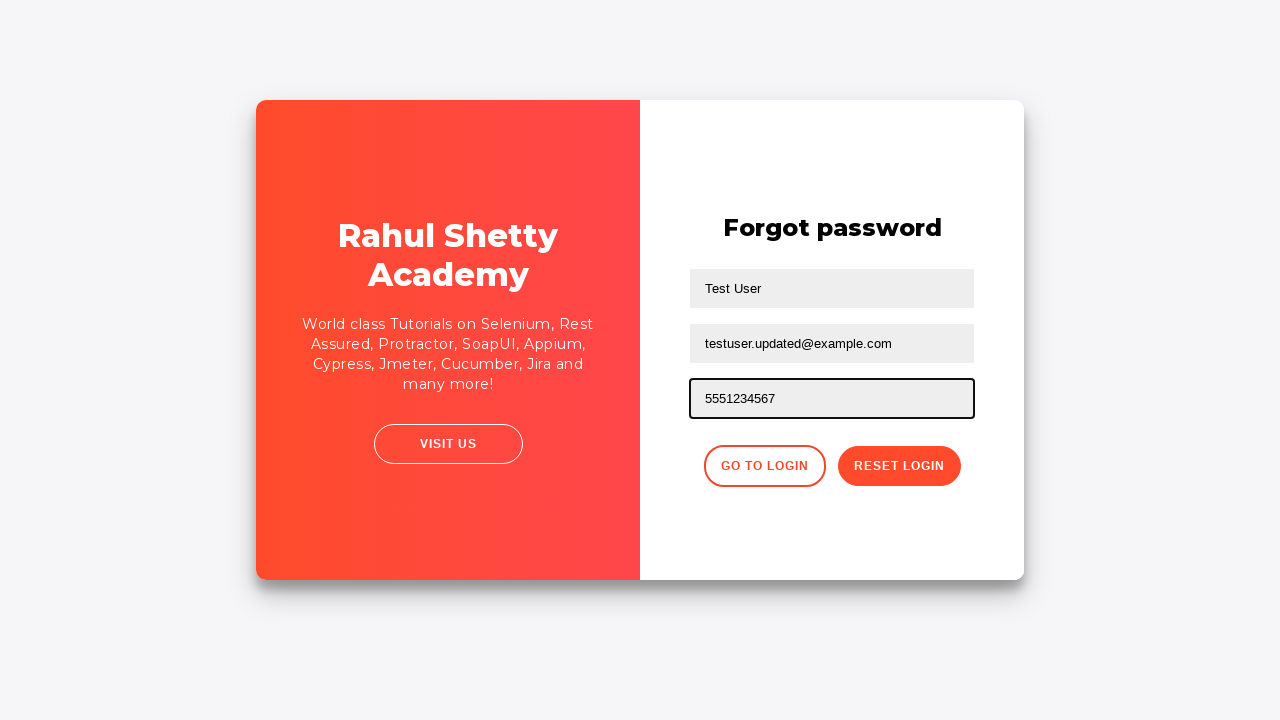

Clicked reset password button at (899, 466) on .reset-pwd-btn
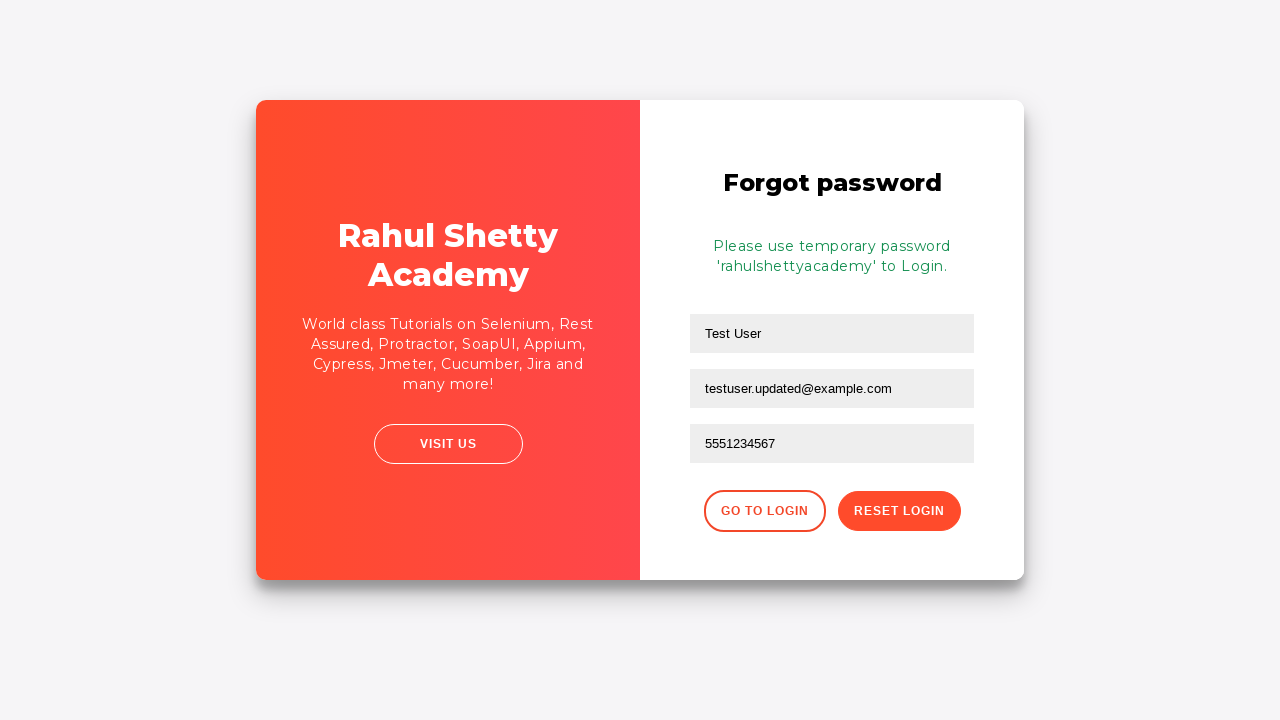

Password reset confirmation message appeared
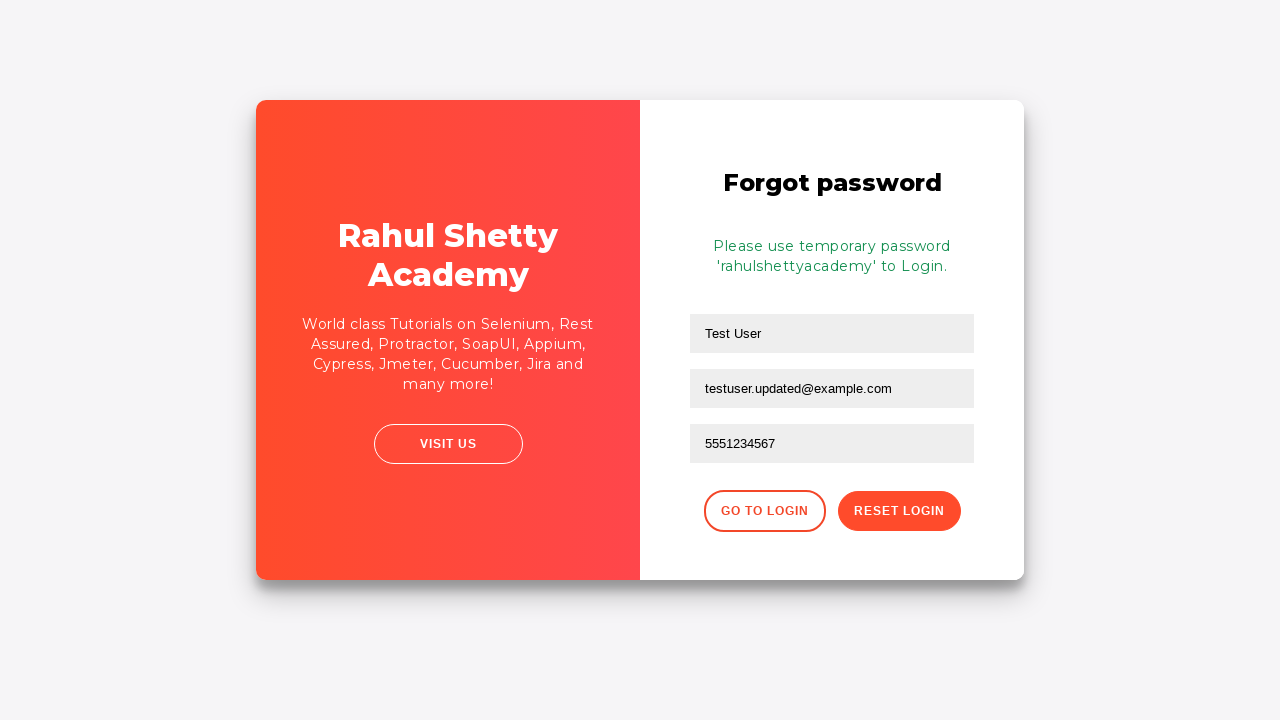

Clicked 'Go to Login' button to return to login page at (764, 511) on button.go-to-login-btn
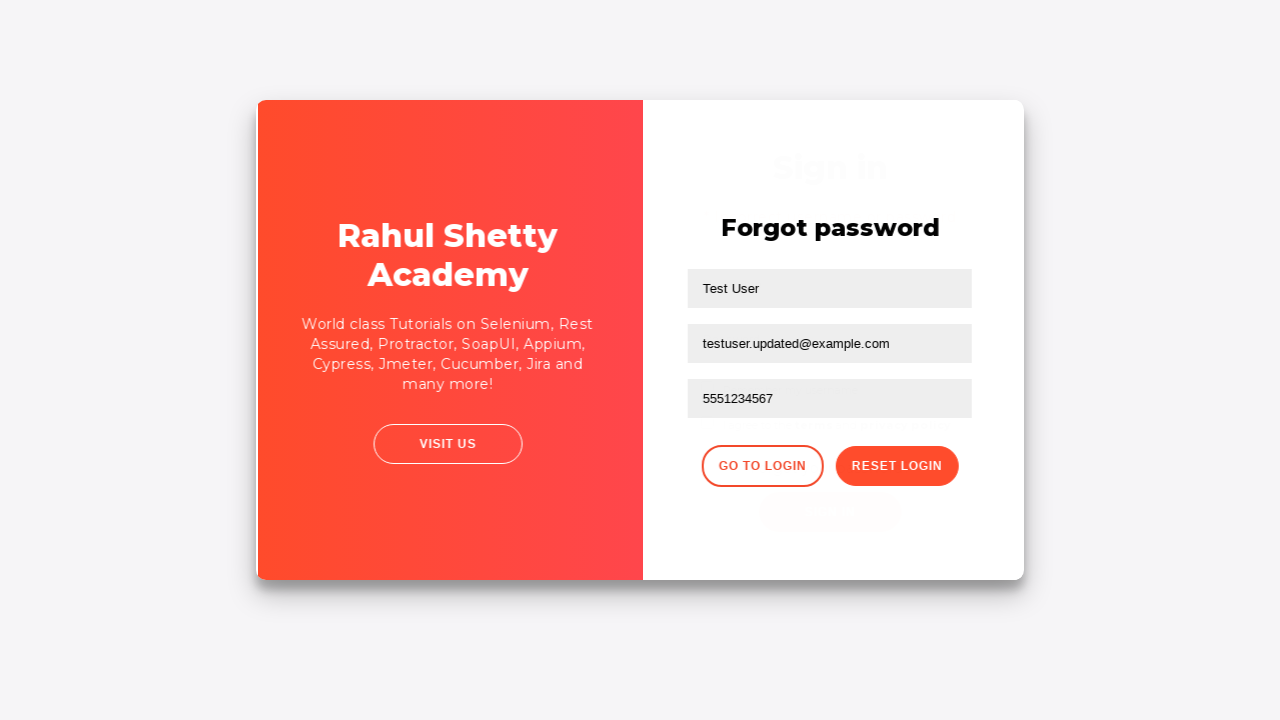

Filled username field with 'DemoUser' on #inputUsername
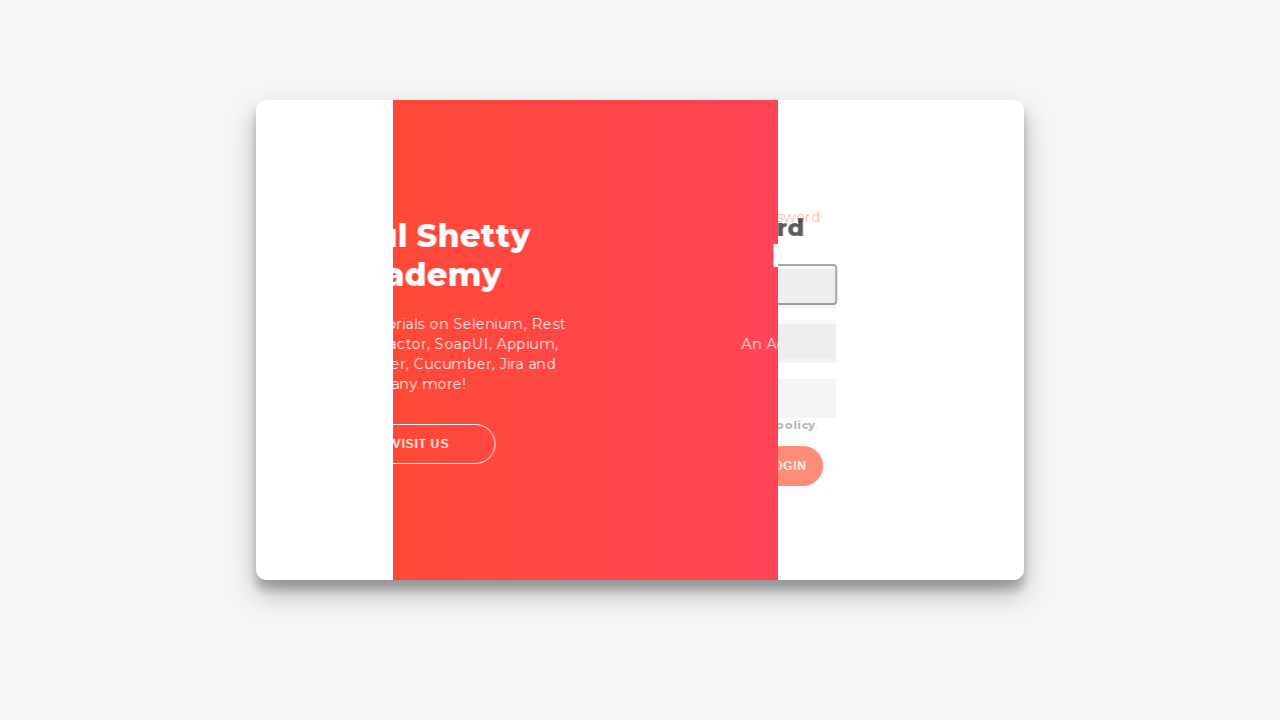

Filled password field with 'rahulshettyacademy' on input[type*='pass']
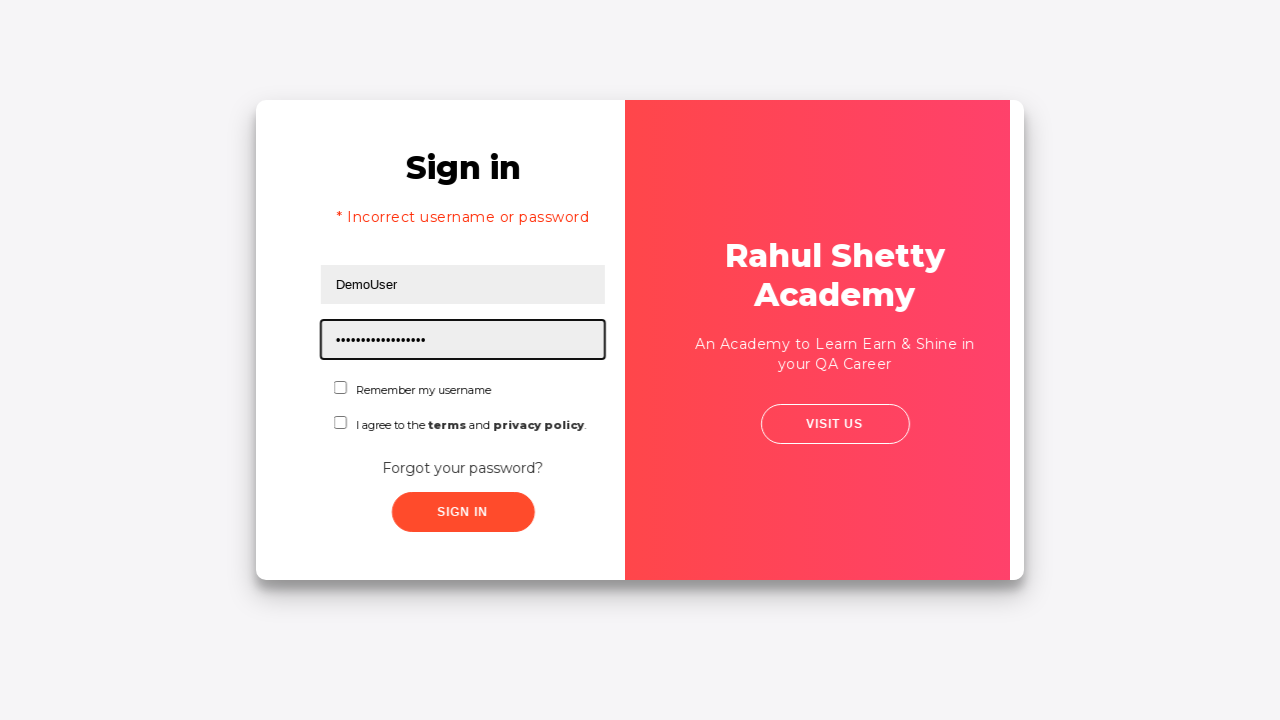

Checked the checkbox at (326, 388) on #chkboxOne
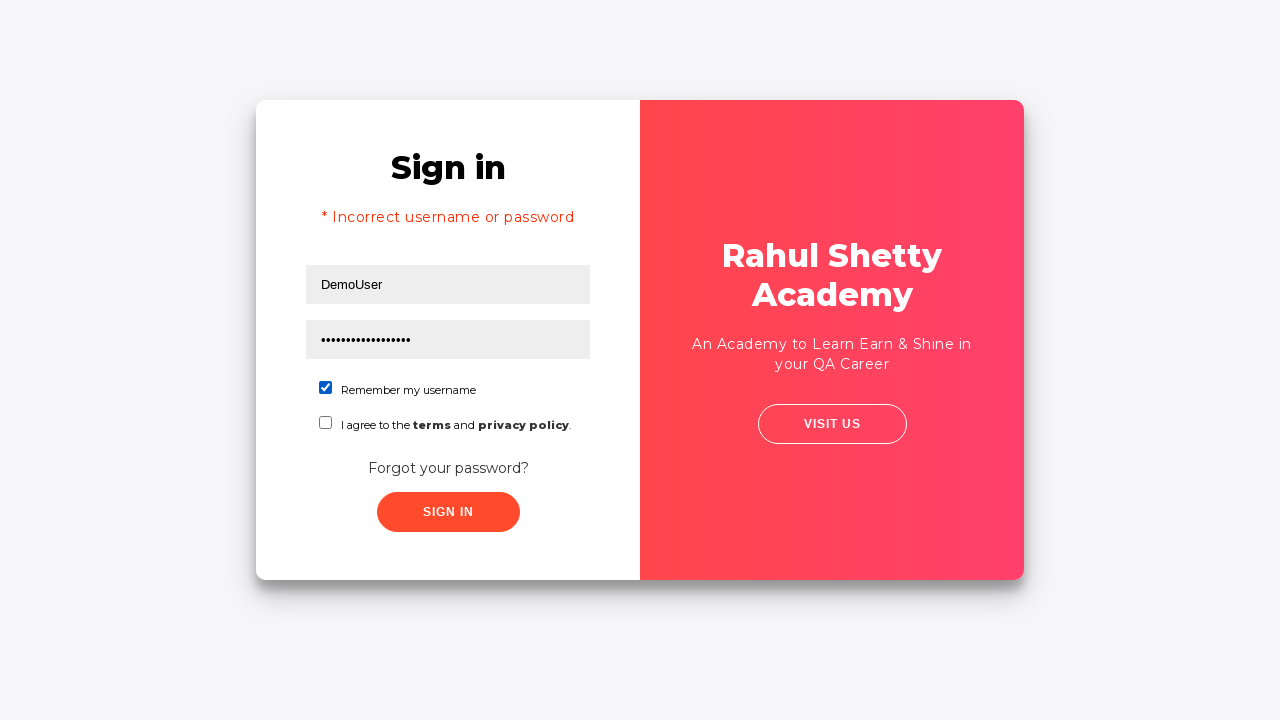

Clicked submit button to log in at (448, 512) on xpath=//button[contains(@class,'submit')]
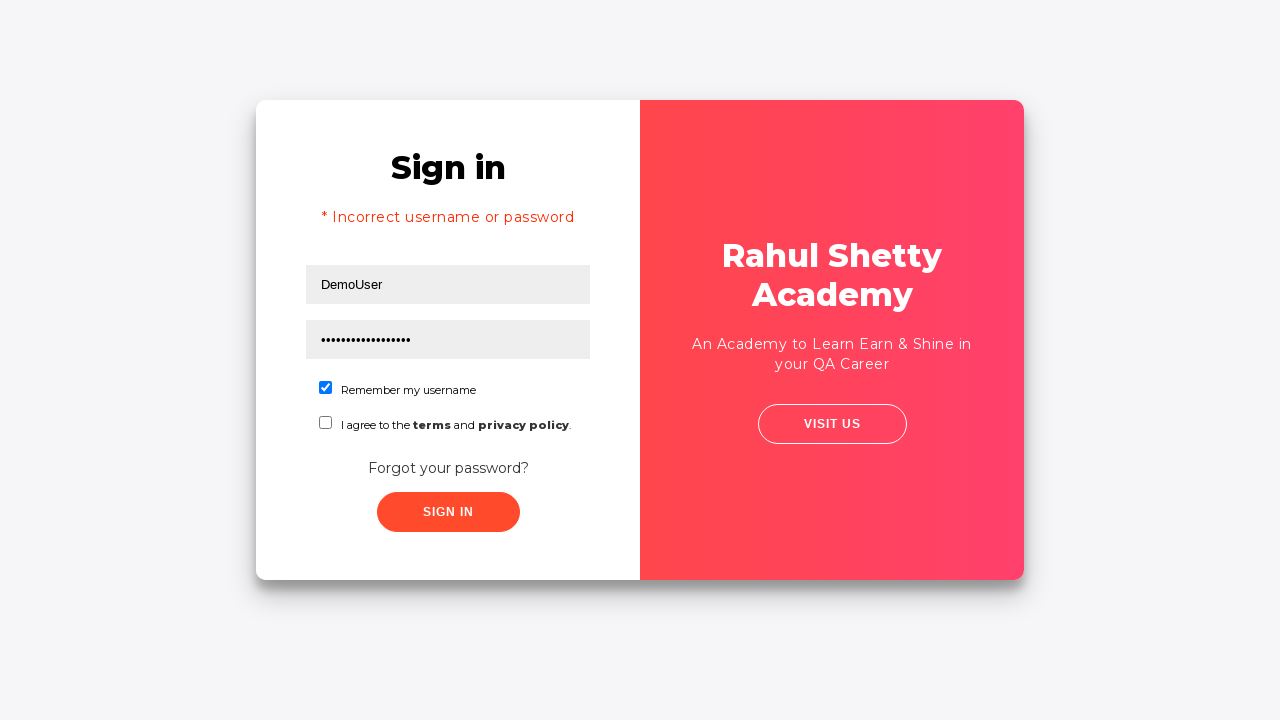

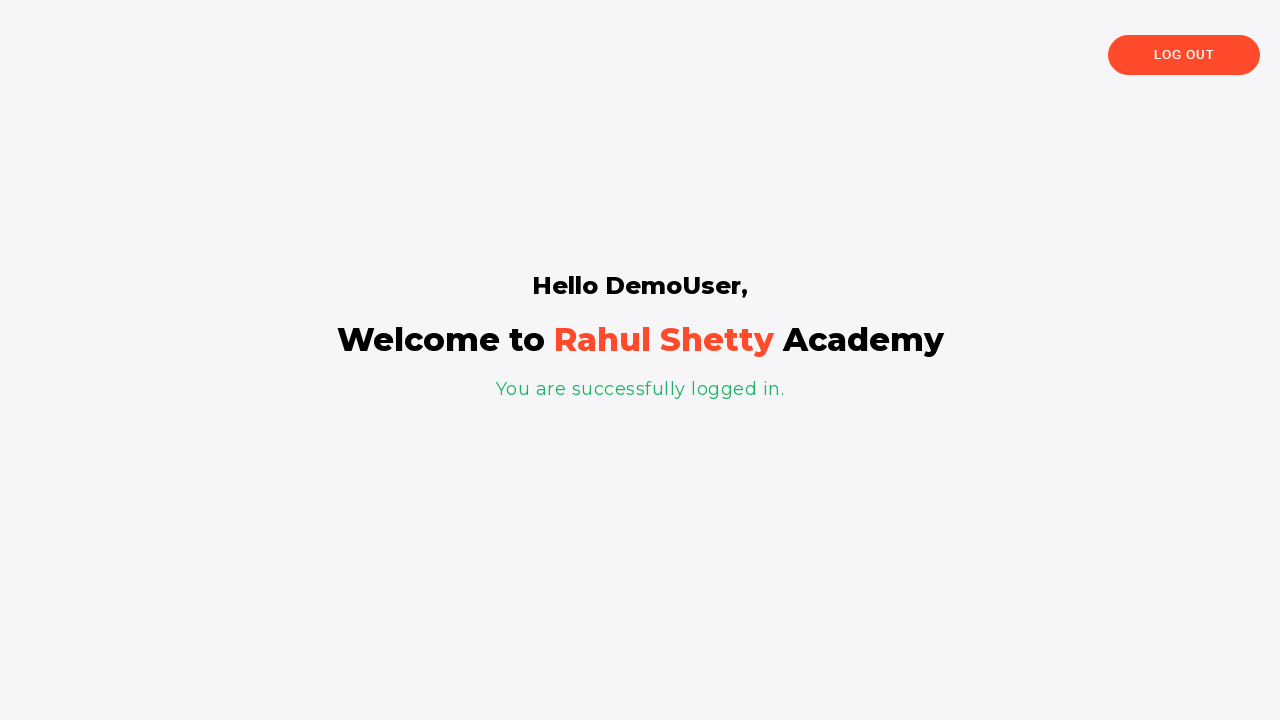